Tests browser tab and window functionality on DemoQA by opening new tabs/windows, switching between them, and closing them.

Starting URL: https://demoqa.com/

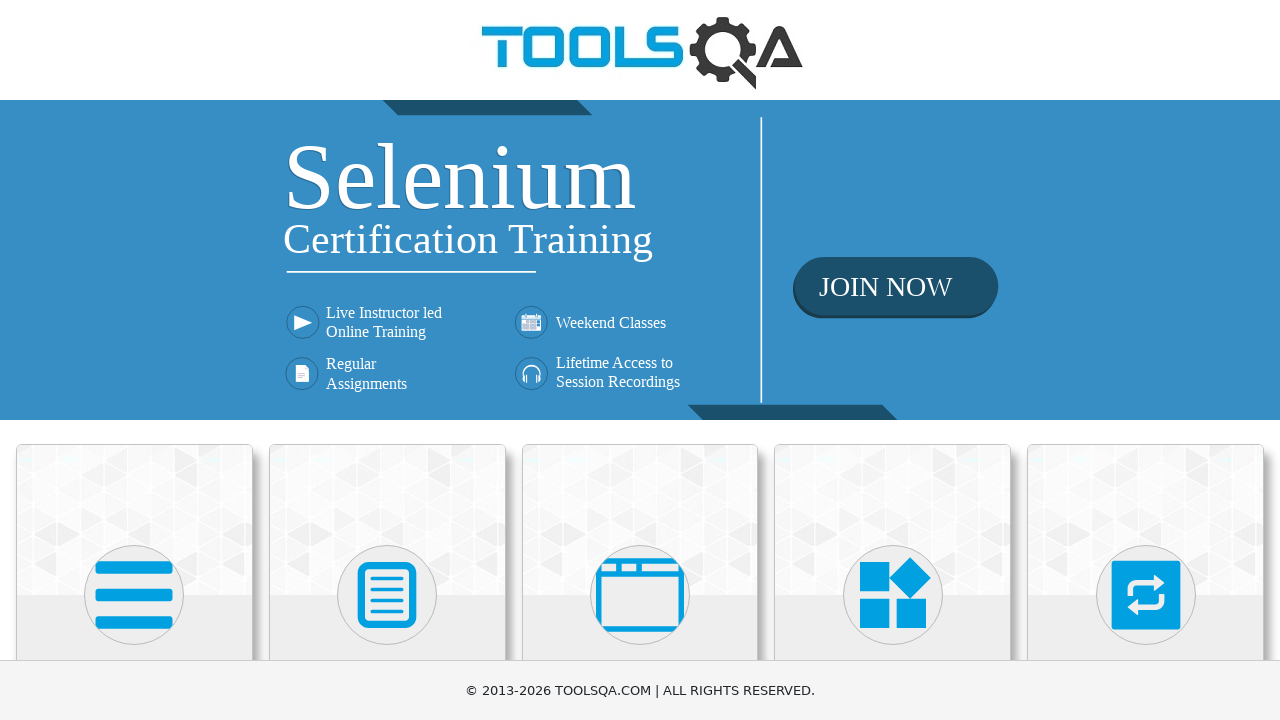

Clicked on 'Alerts, Frame & Windows' menu at (640, 360) on xpath=//h5[text()= 'Alerts, Frame & Windows']
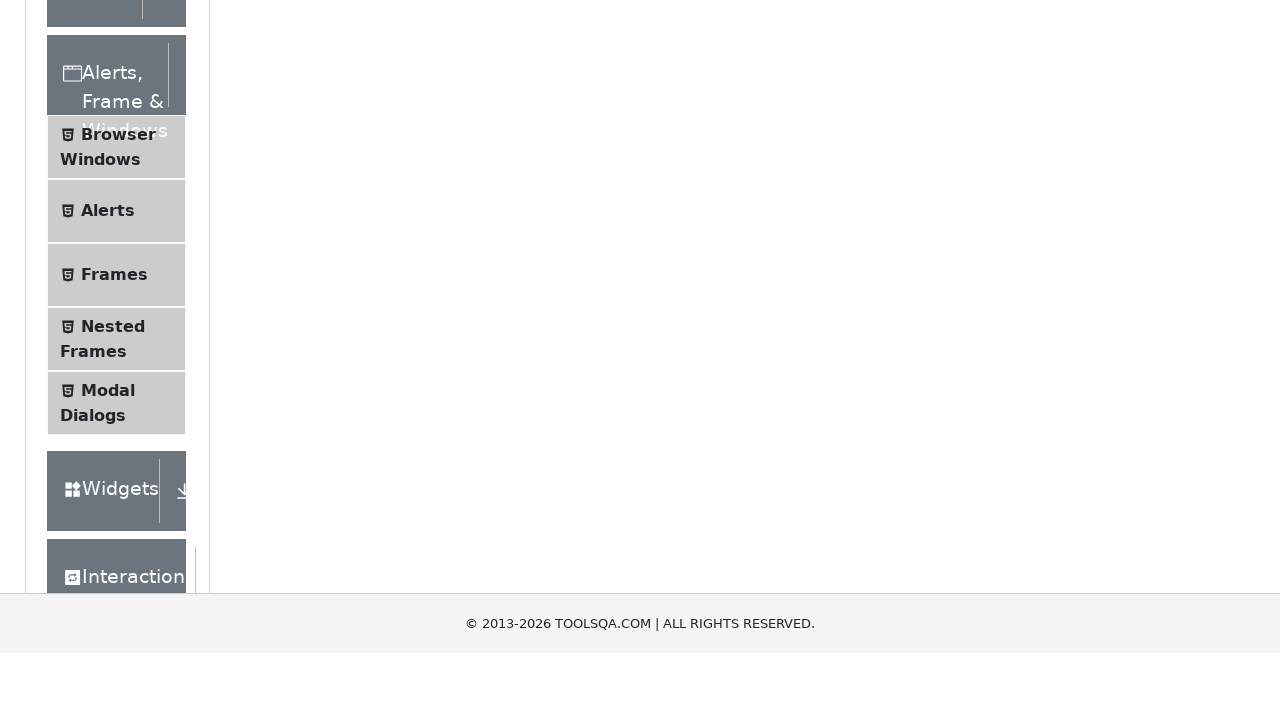

Clicked on 'Browser Windows' submenu at (118, 424) on xpath=//span[text()='Browser Windows']
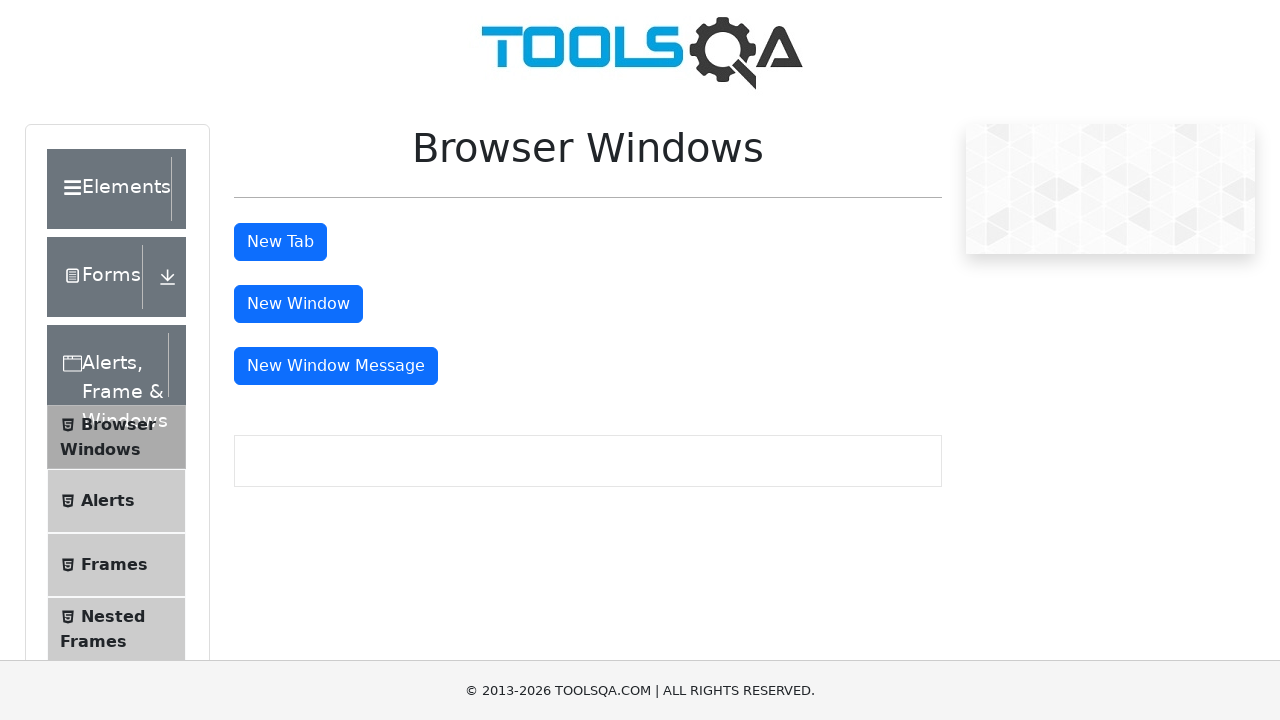

Clicked 'New Tab' button and new tab opened at (280, 242) on #tabButton
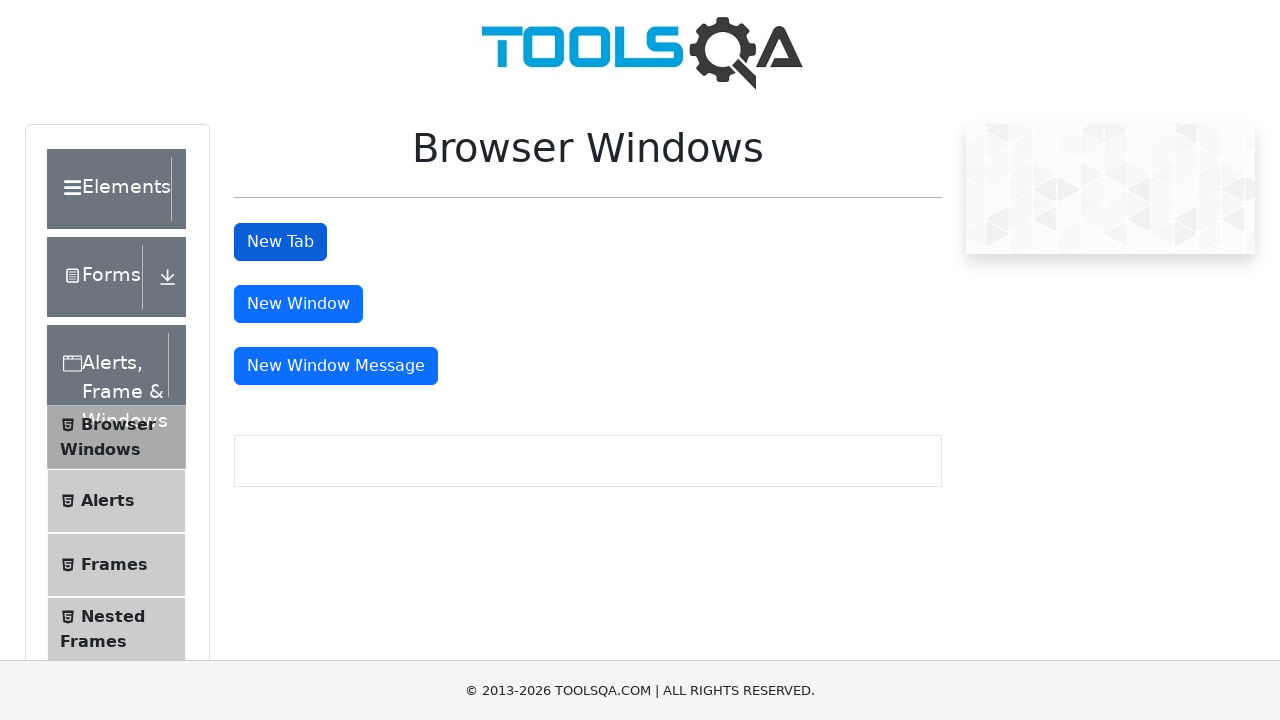

New tab loaded
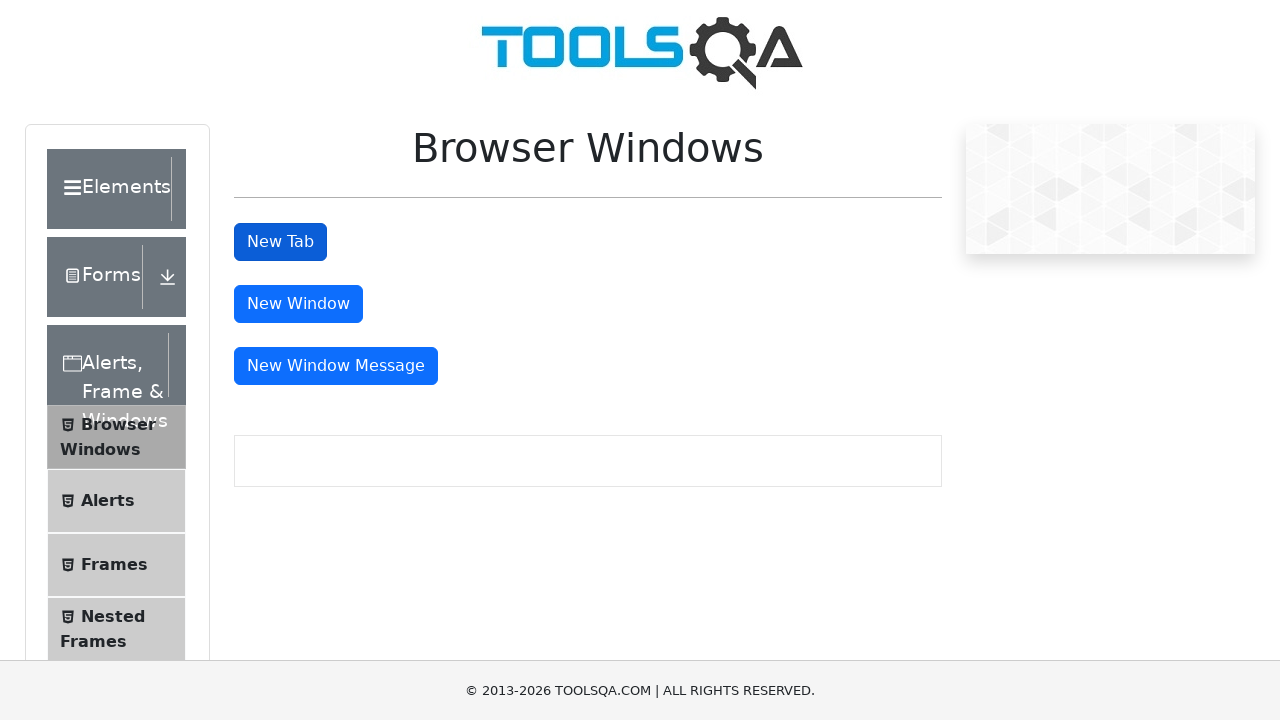

Closed new tab
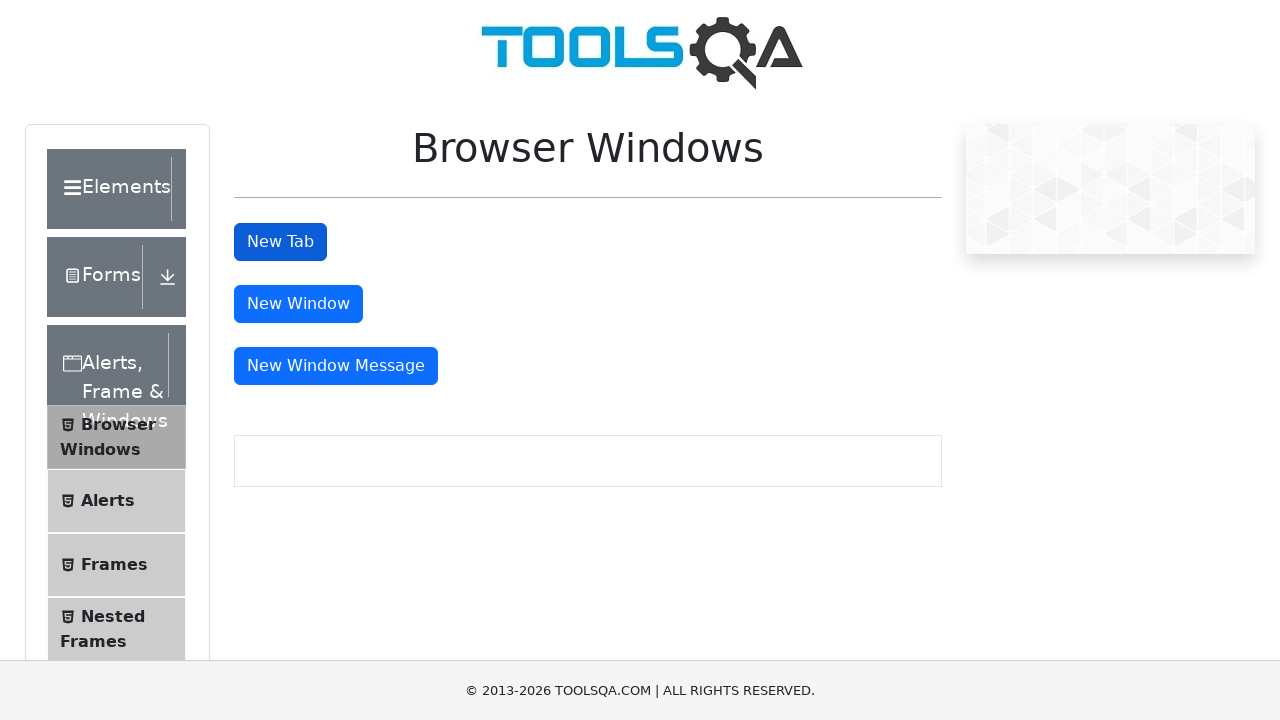

Clicked 'New Window' button and new window opened at (298, 304) on #windowButton
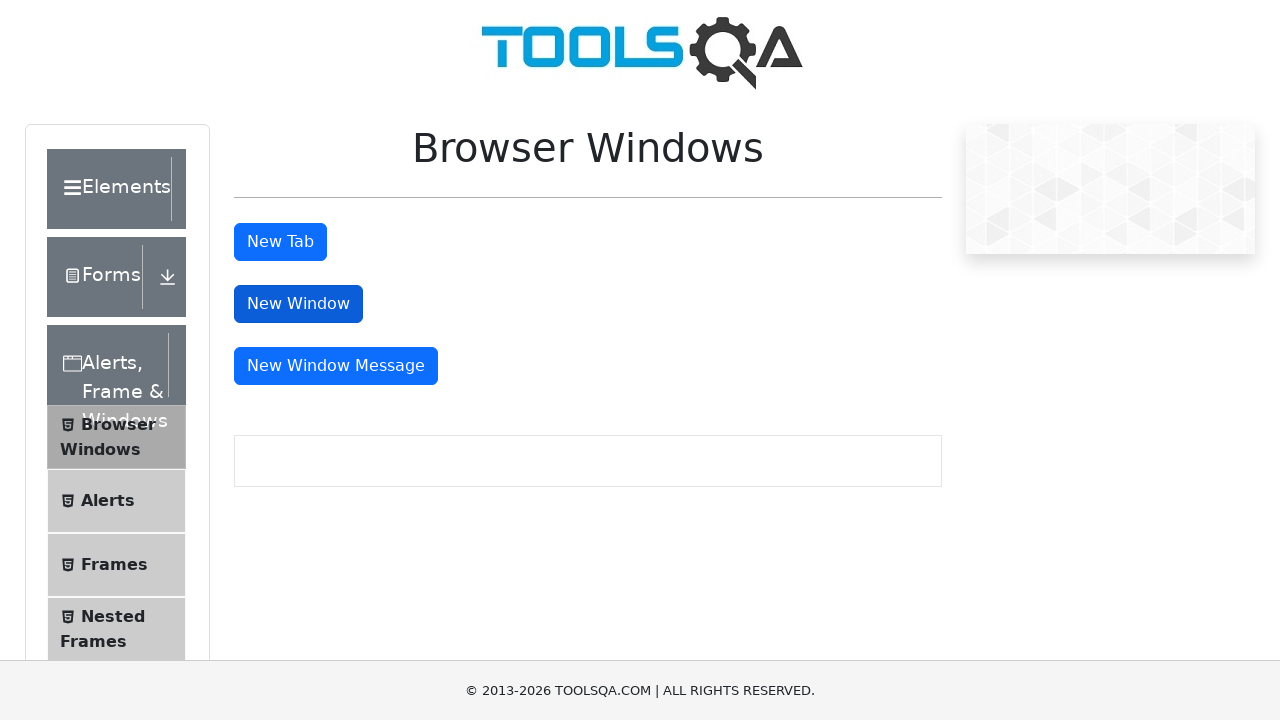

New window loaded
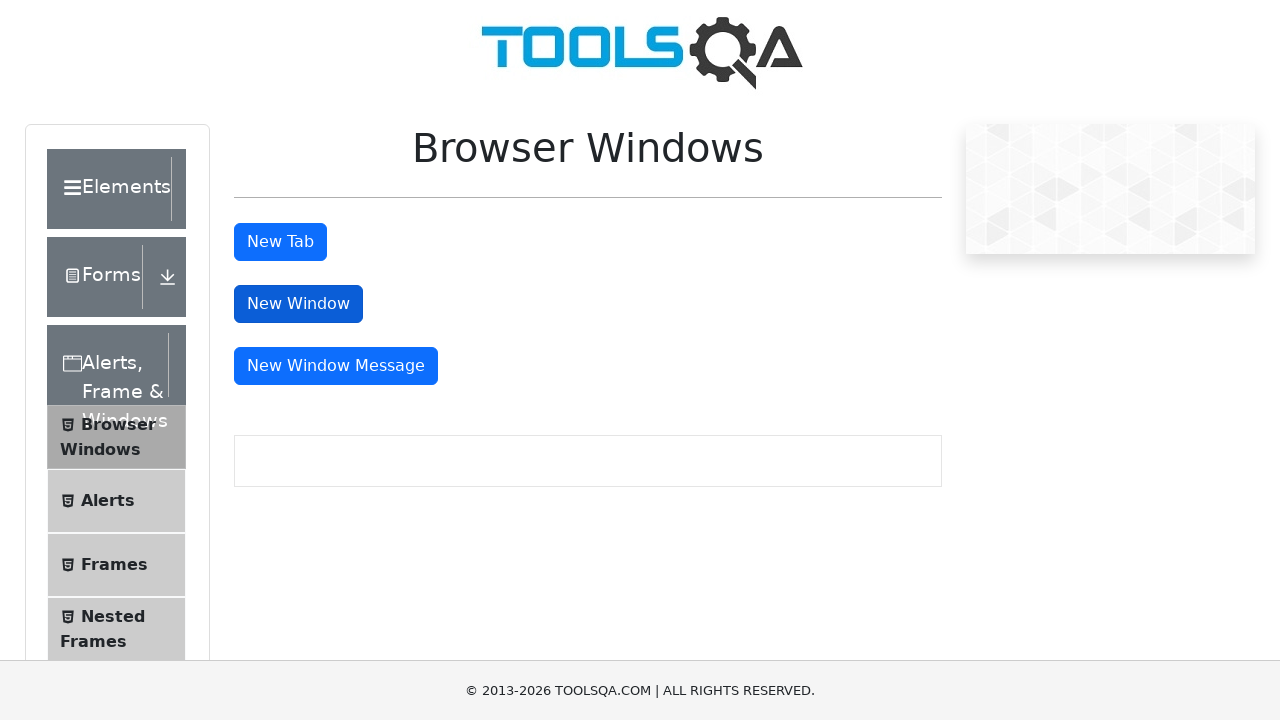

Closed new window
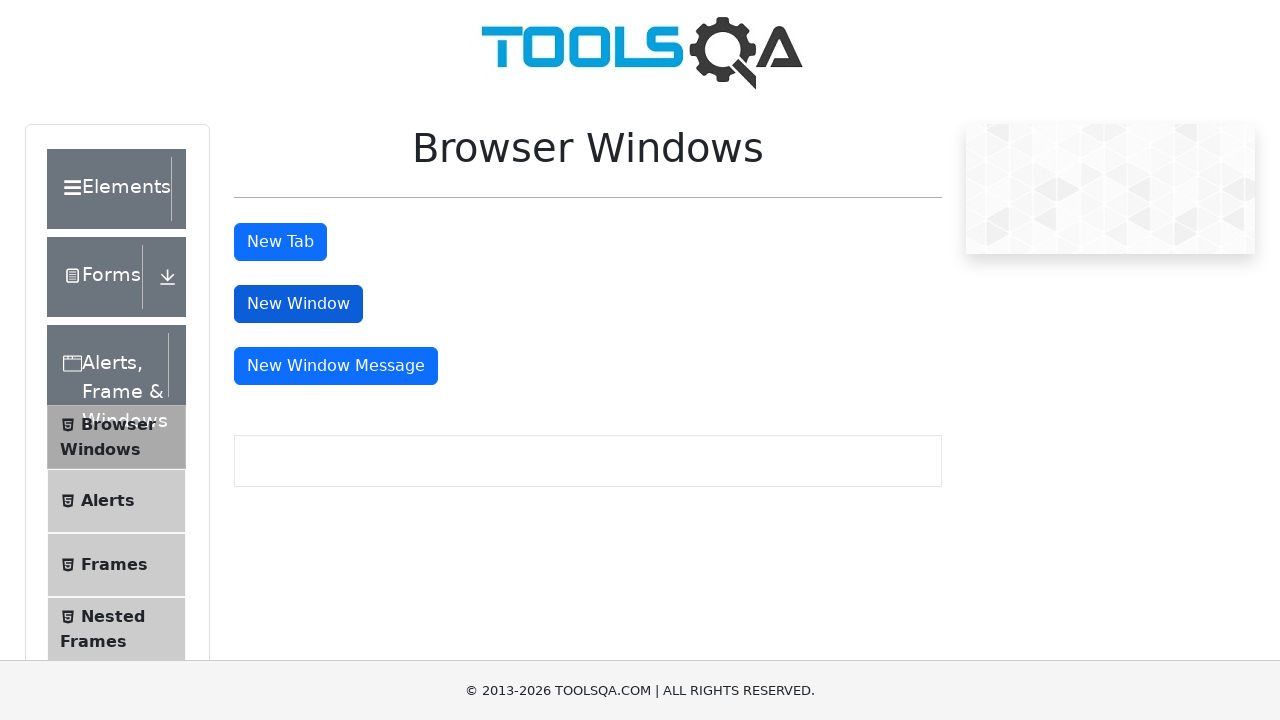

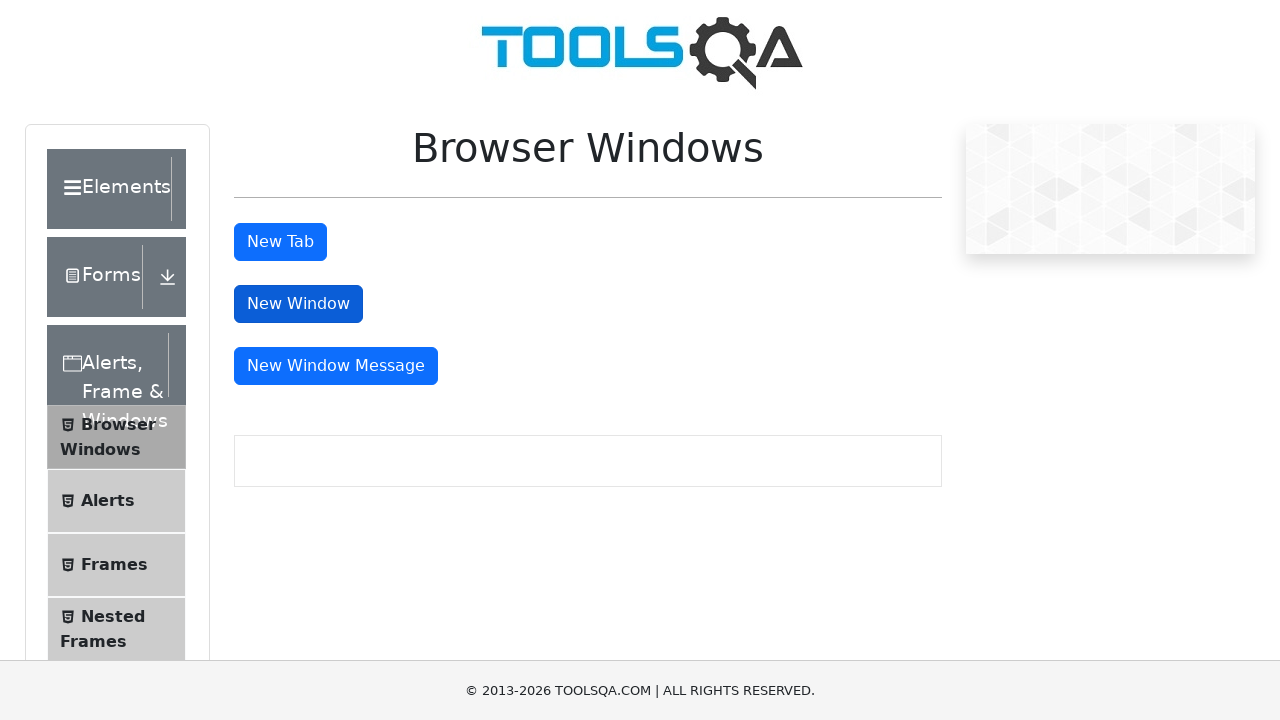